Tests Bilibili website navigation by scrolling the page, performing a search for "风信然", clicking the search button, then testing browser back and forward navigation.

Starting URL: https://www.bilibili.com/

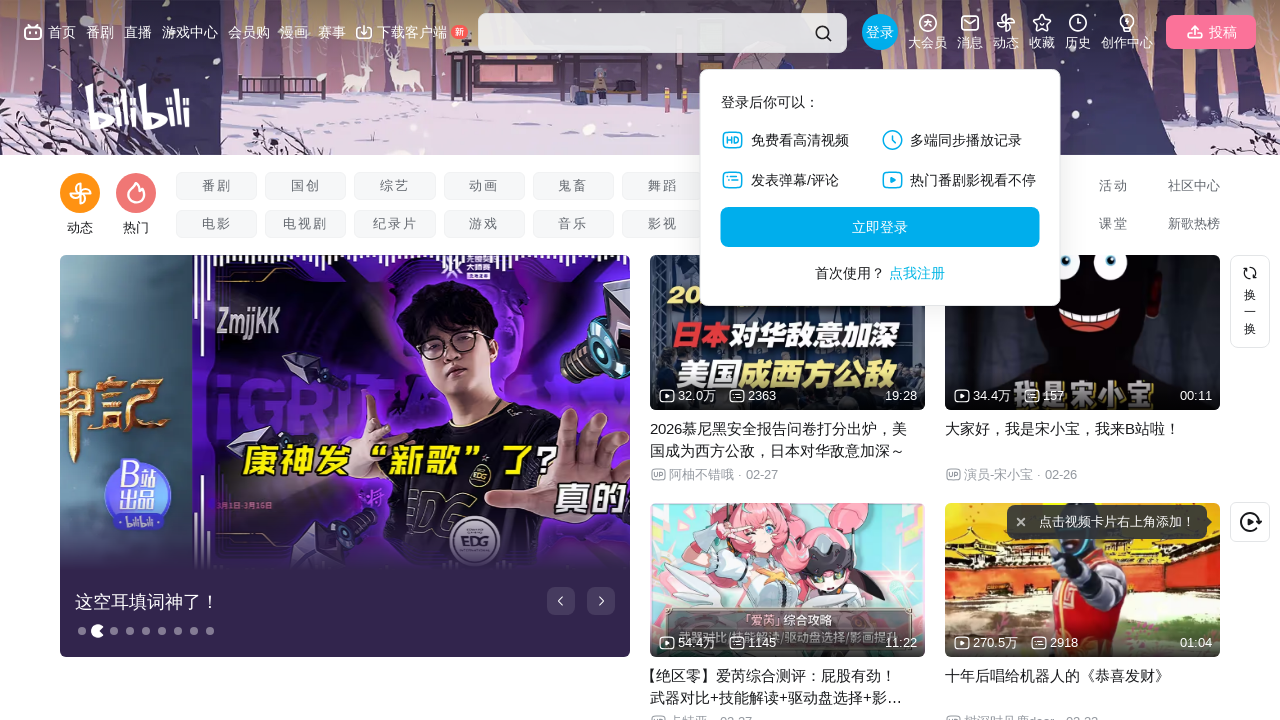

Page loaded (domcontentloaded state)
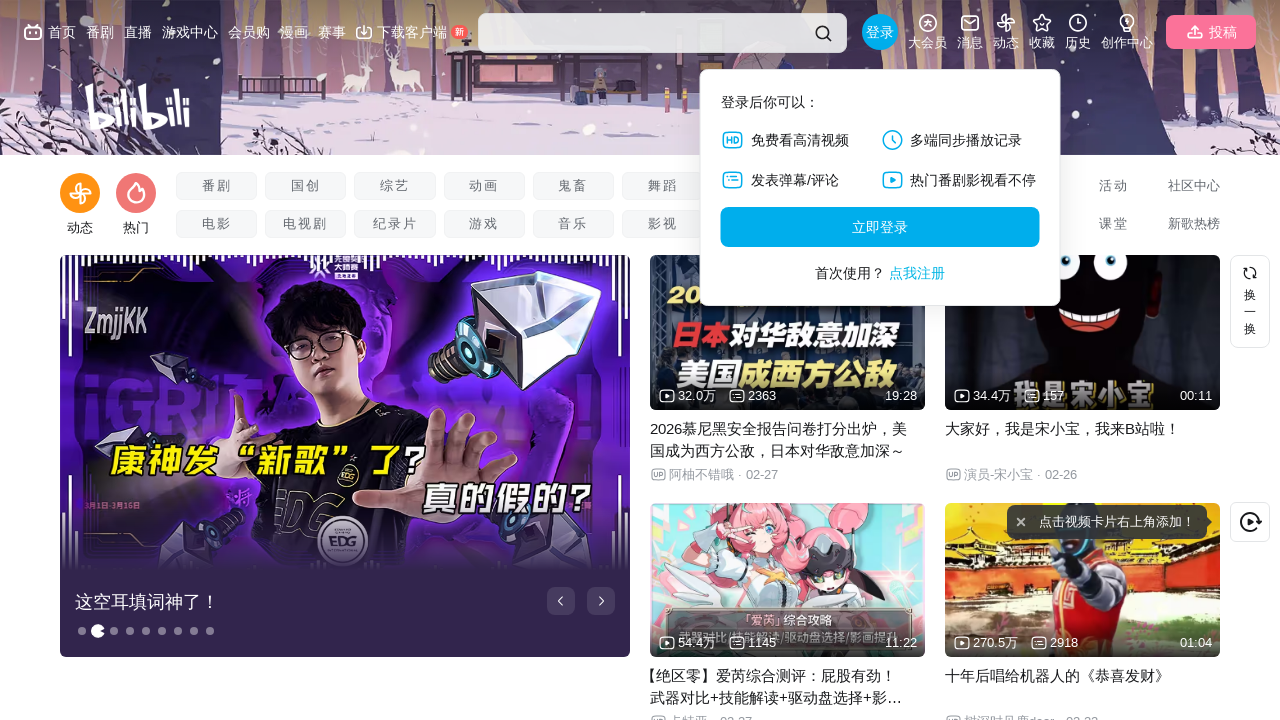

Scrolled to bottom of Bilibili homepage
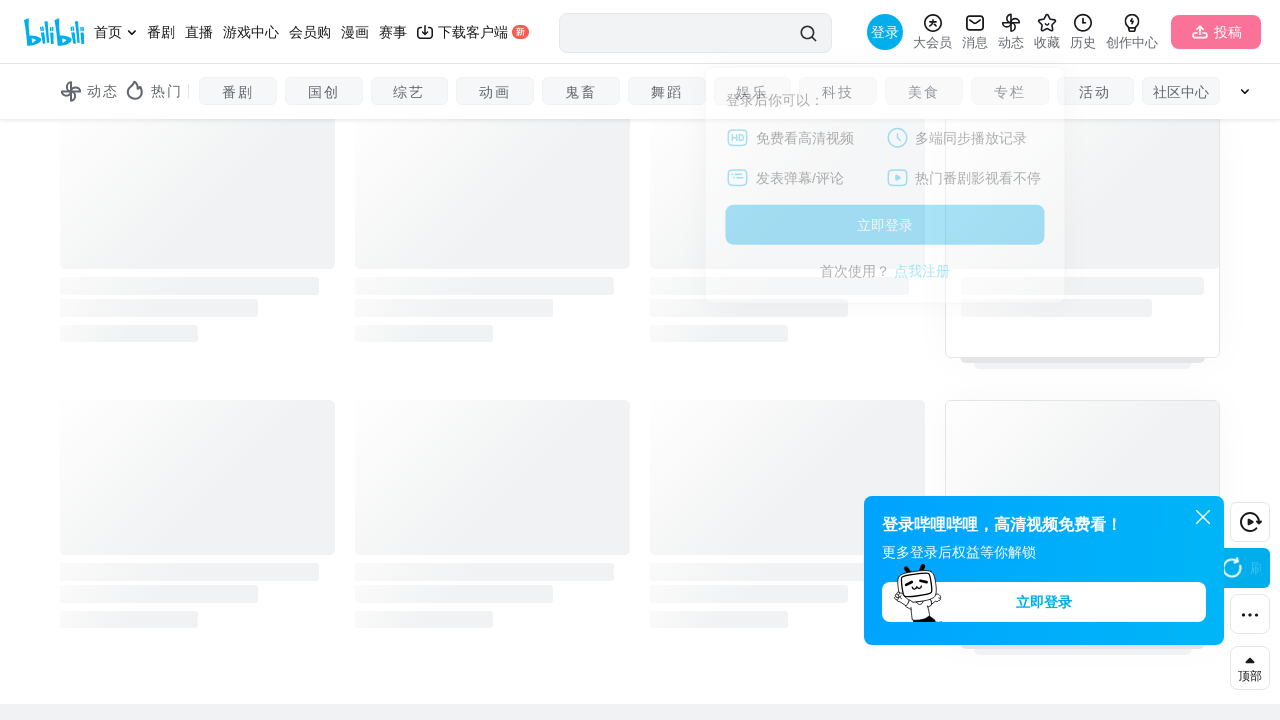

Waited 1 second for lazy-loaded content
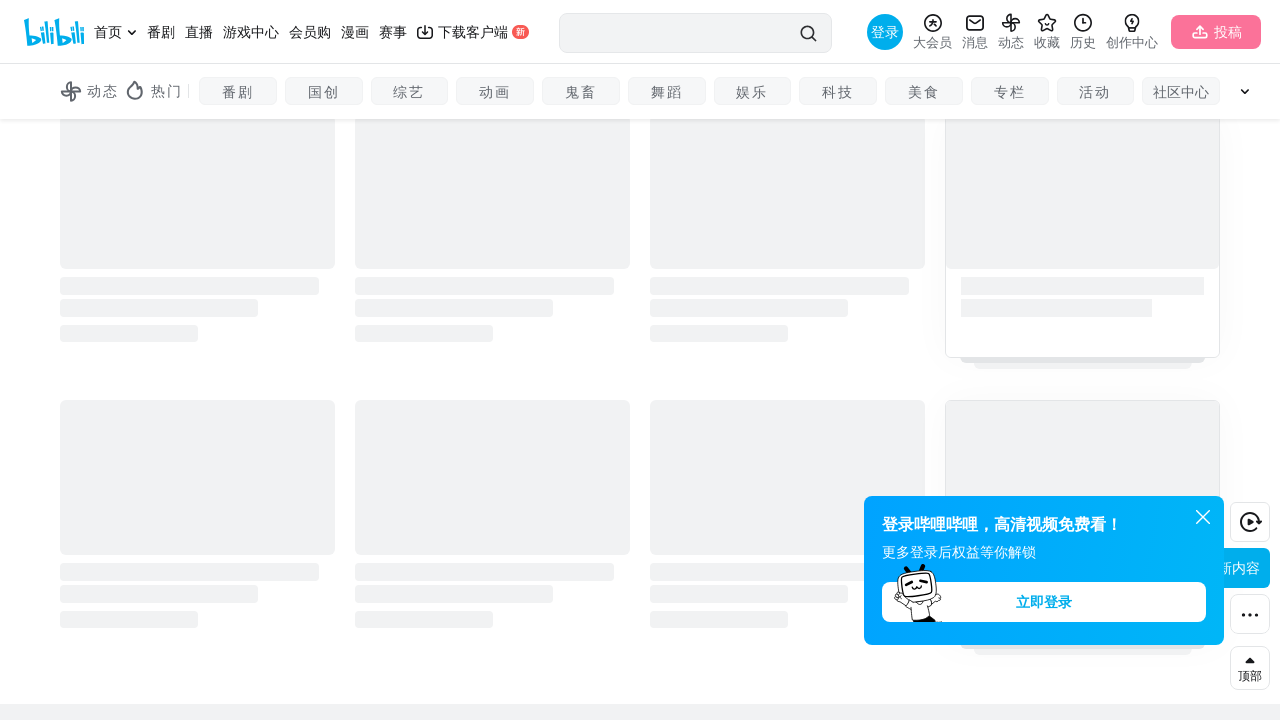

Filled search field with '风信然' on input[class*="nav-search-input"], #nav-searchform input
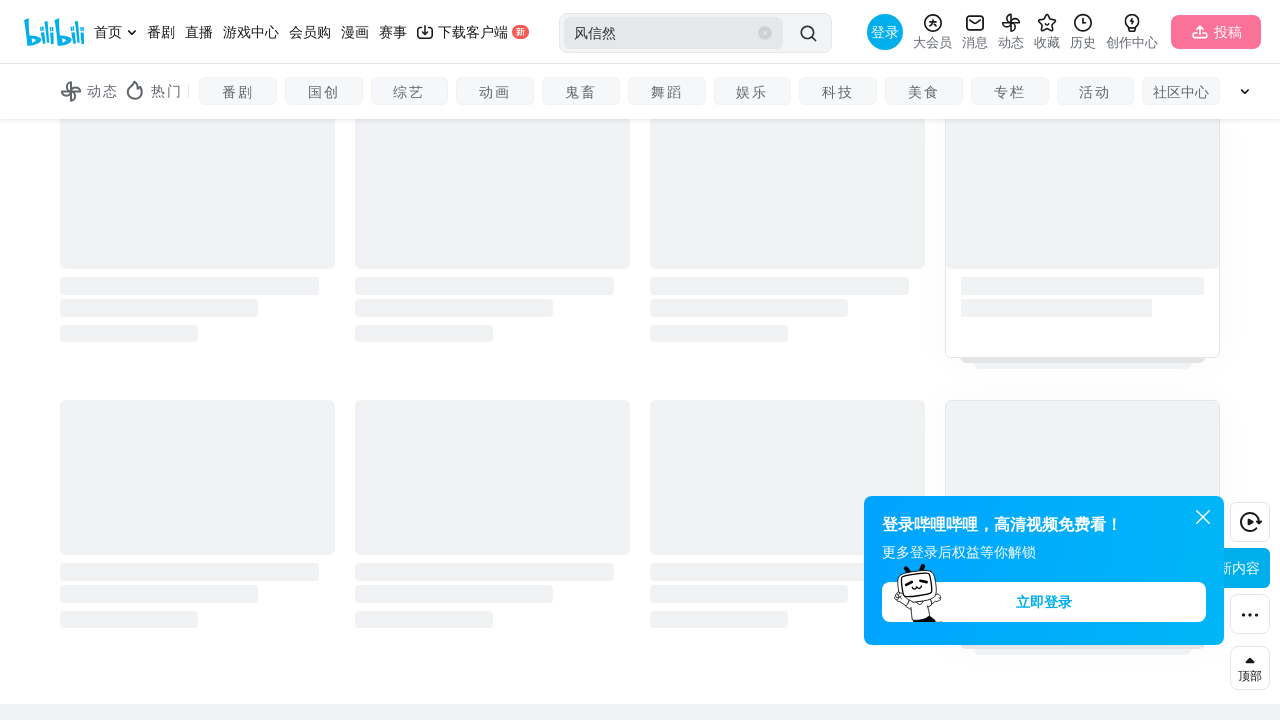

Clicked search button to search for '风信然' at (808, 33) on #nav-searchform div[class*="nav-search-btn"], #nav-searchform button
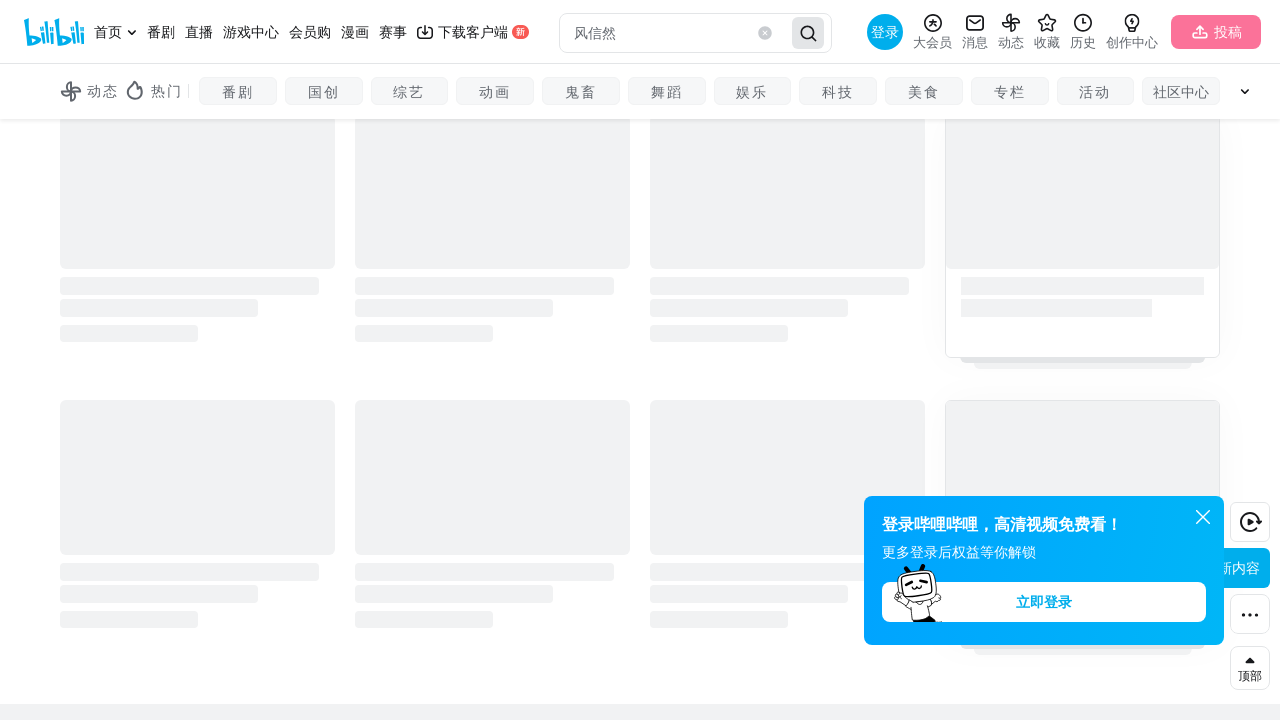

Search results page loaded
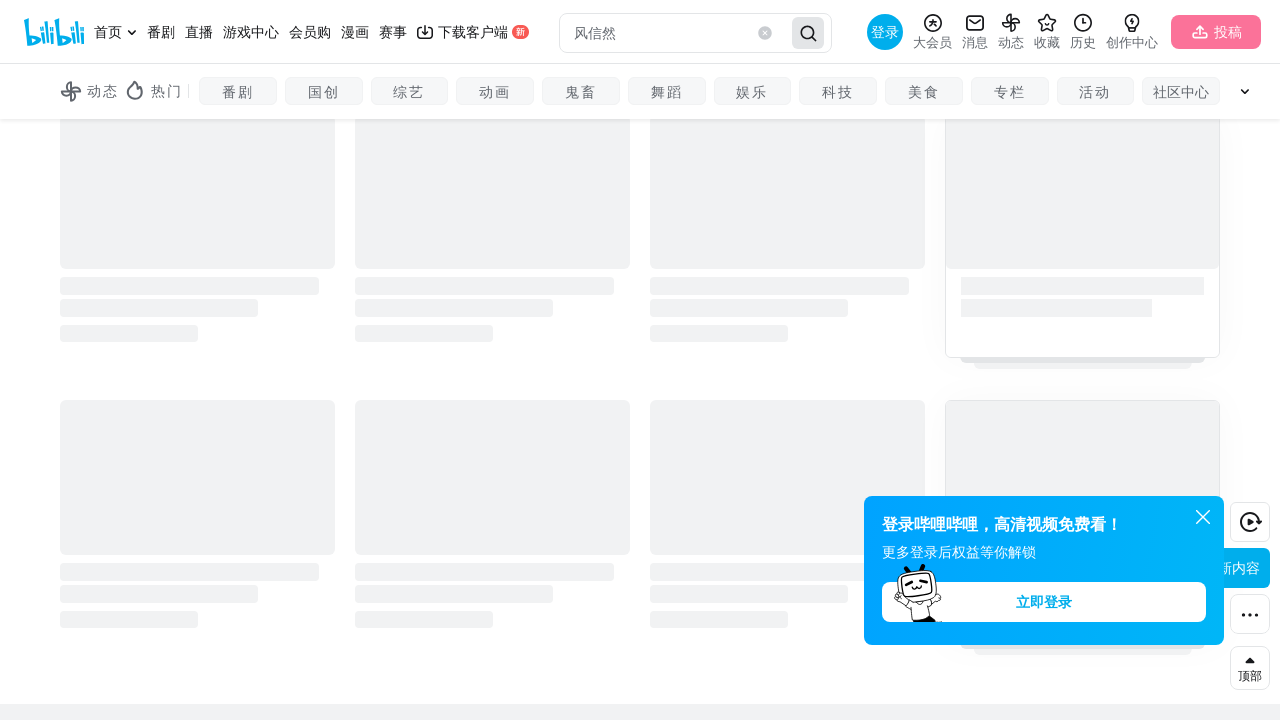

Navigated back to Bilibili homepage
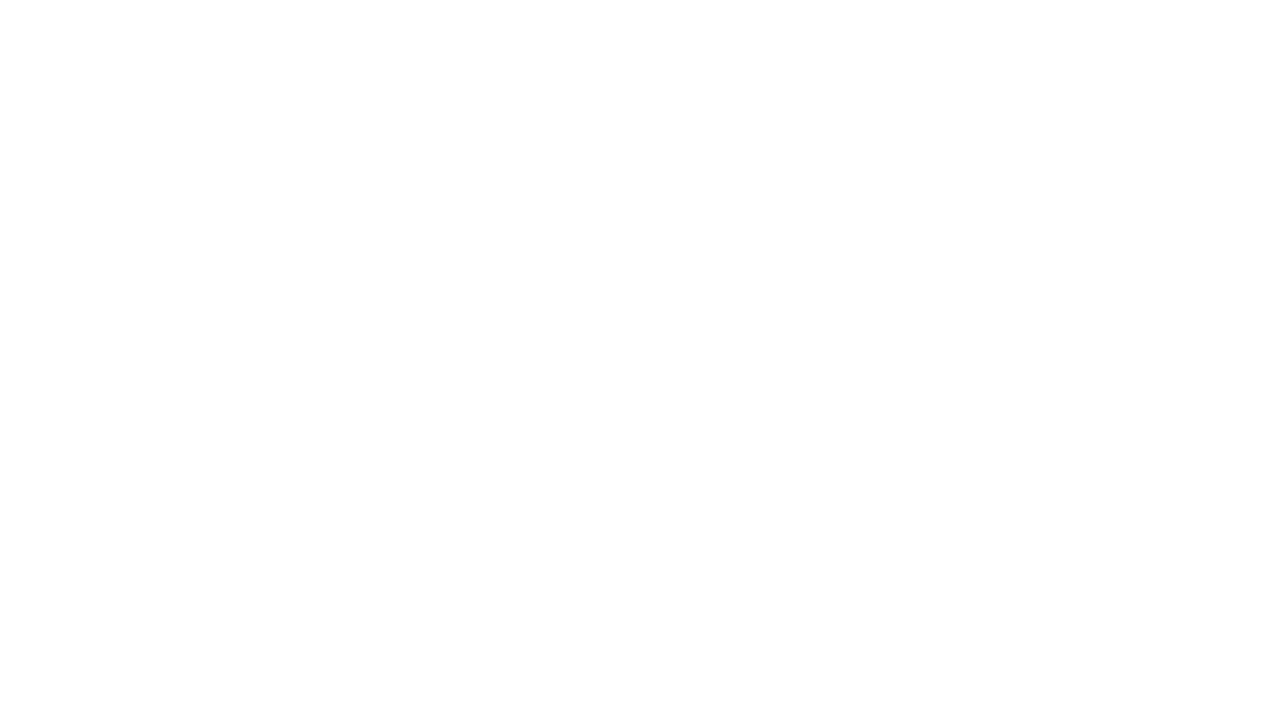

Homepage reloaded after back navigation
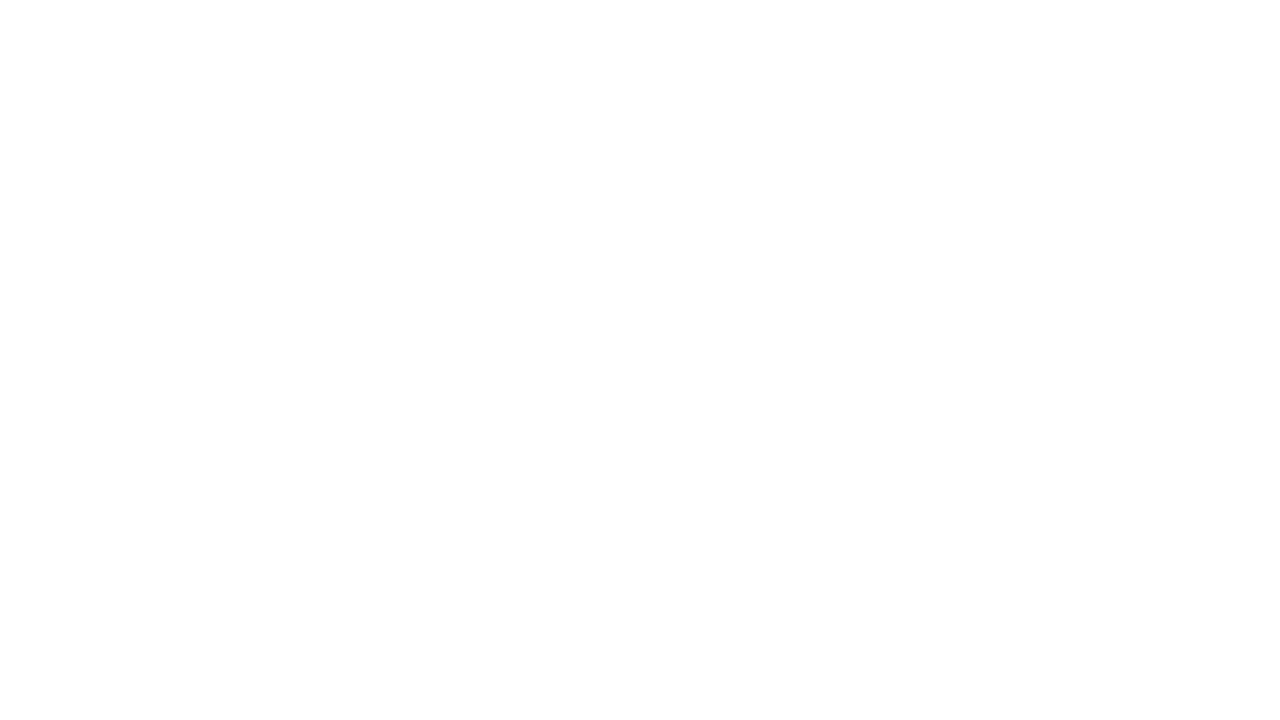

Navigated forward to search results page
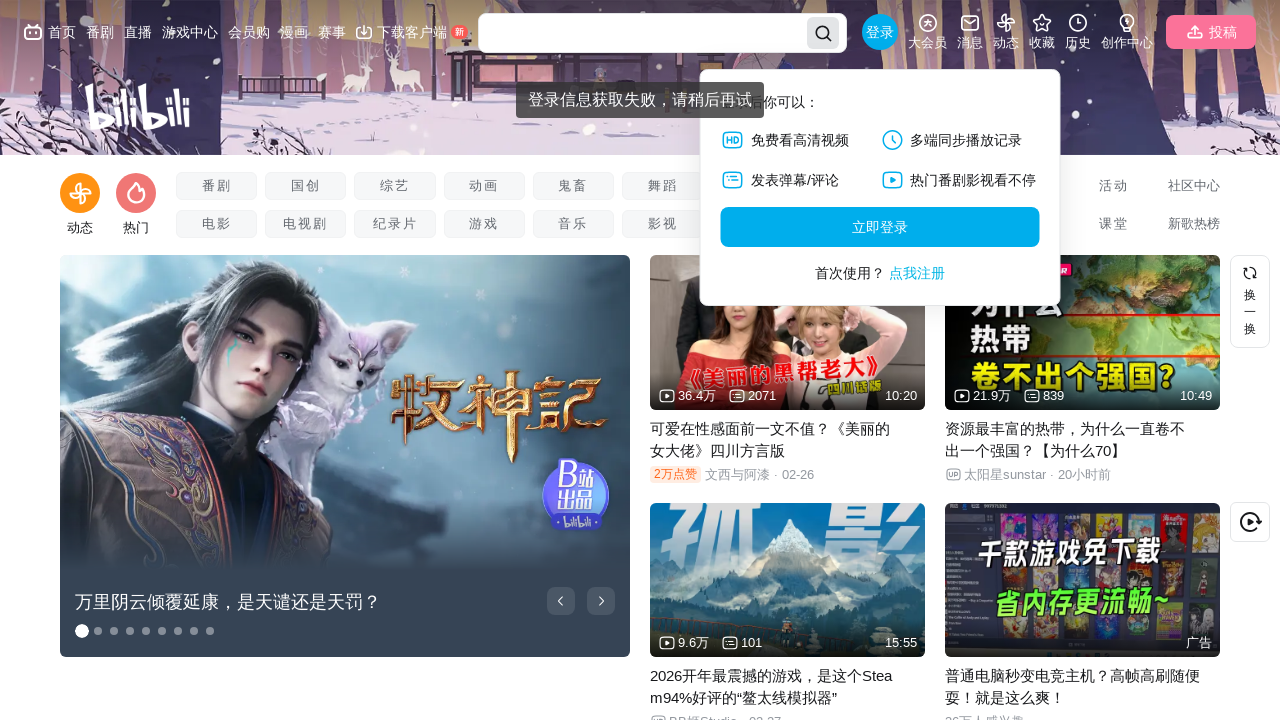

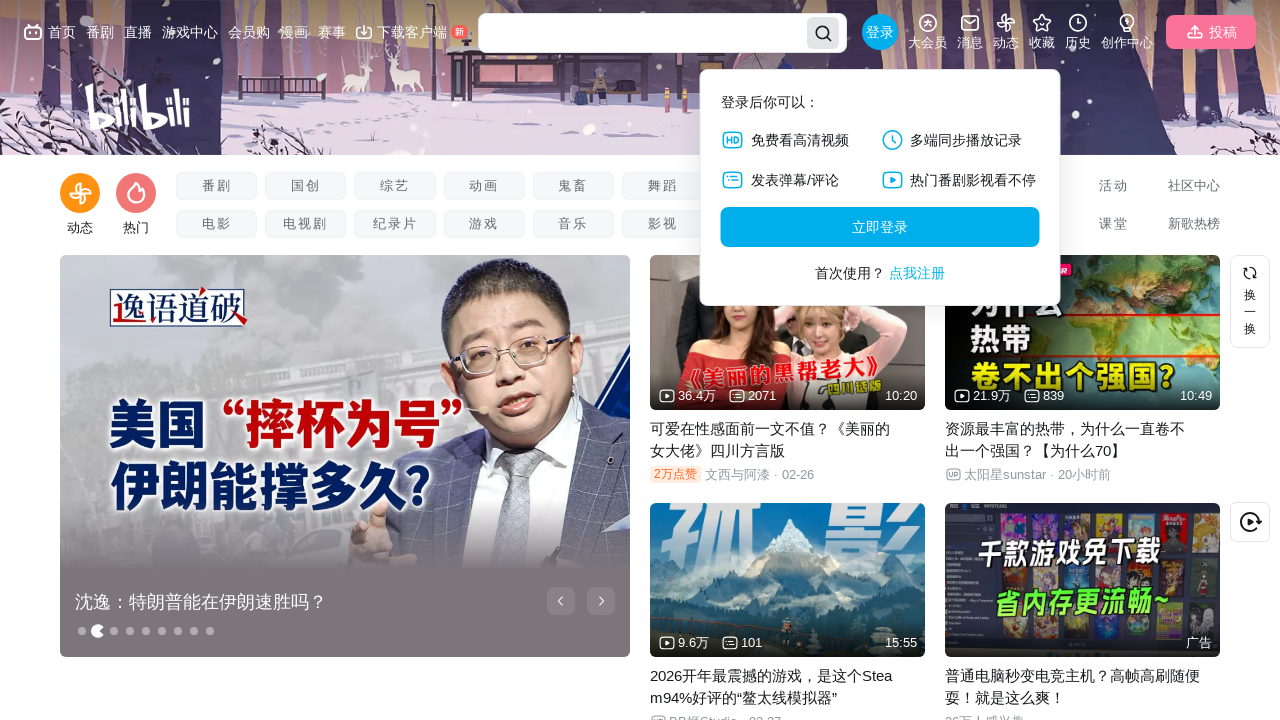